Navigates to the Options AI earnings page for a stock ticker and verifies that the expected move information is displayed on the page.

Starting URL: https://tools.optionsai.com/earnings/AAPL

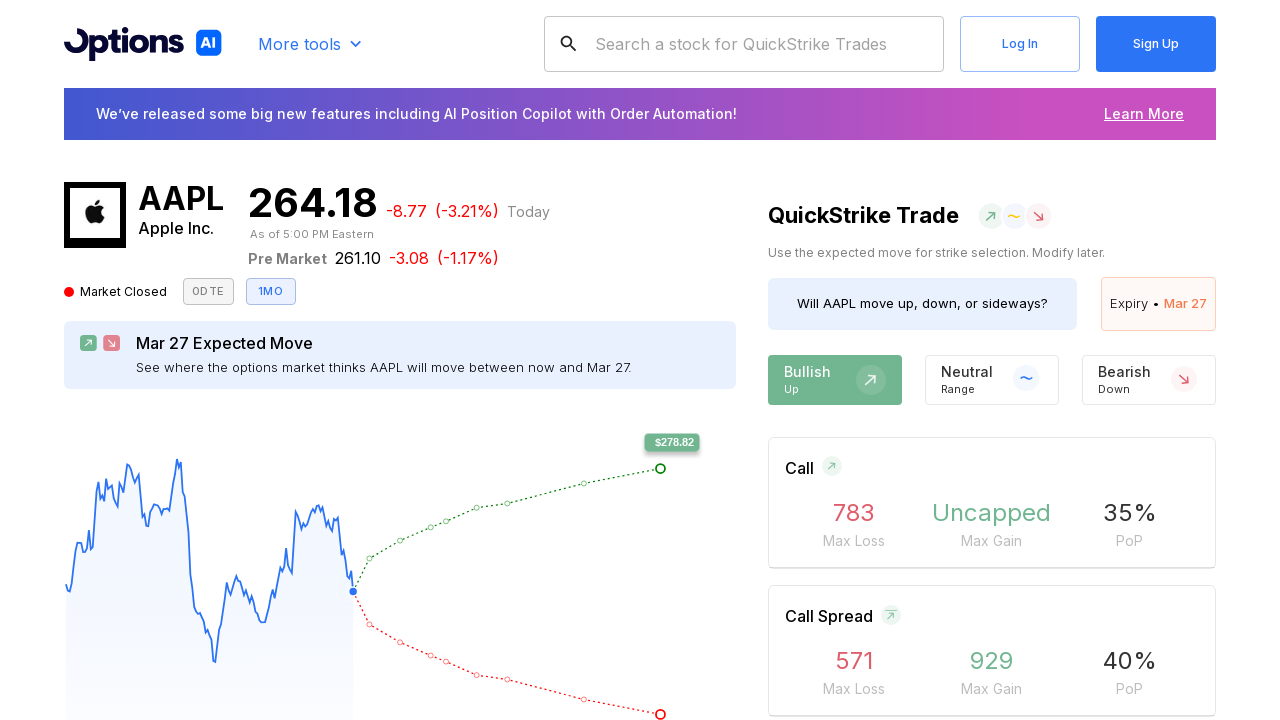

Popup modal did not appear or failed to dismiss
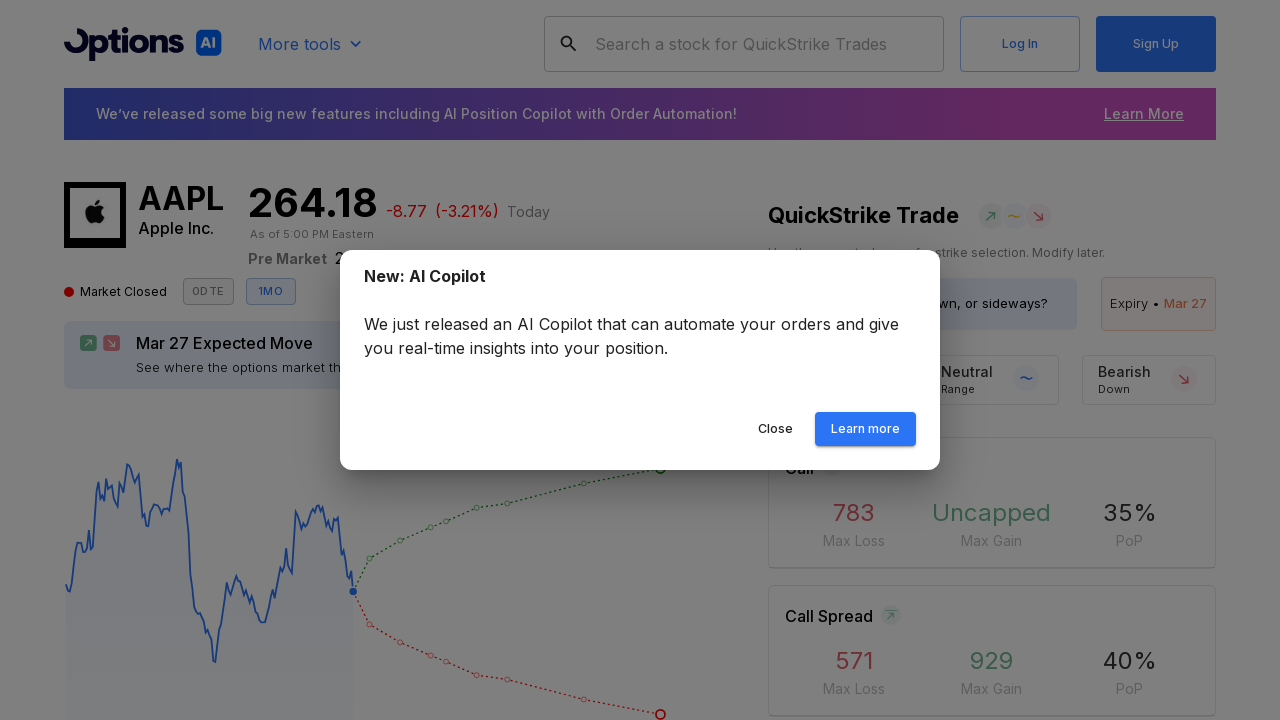

Expected move value elements loaded
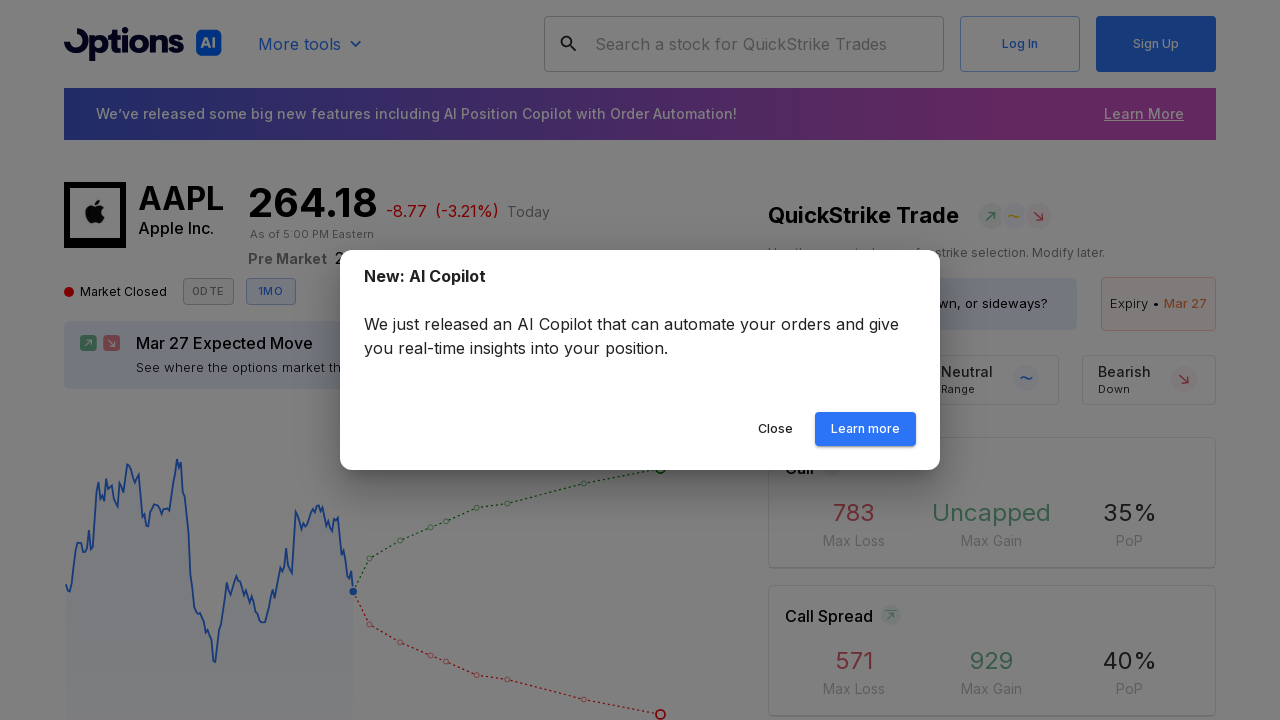

Verified expected move information is visible on the page
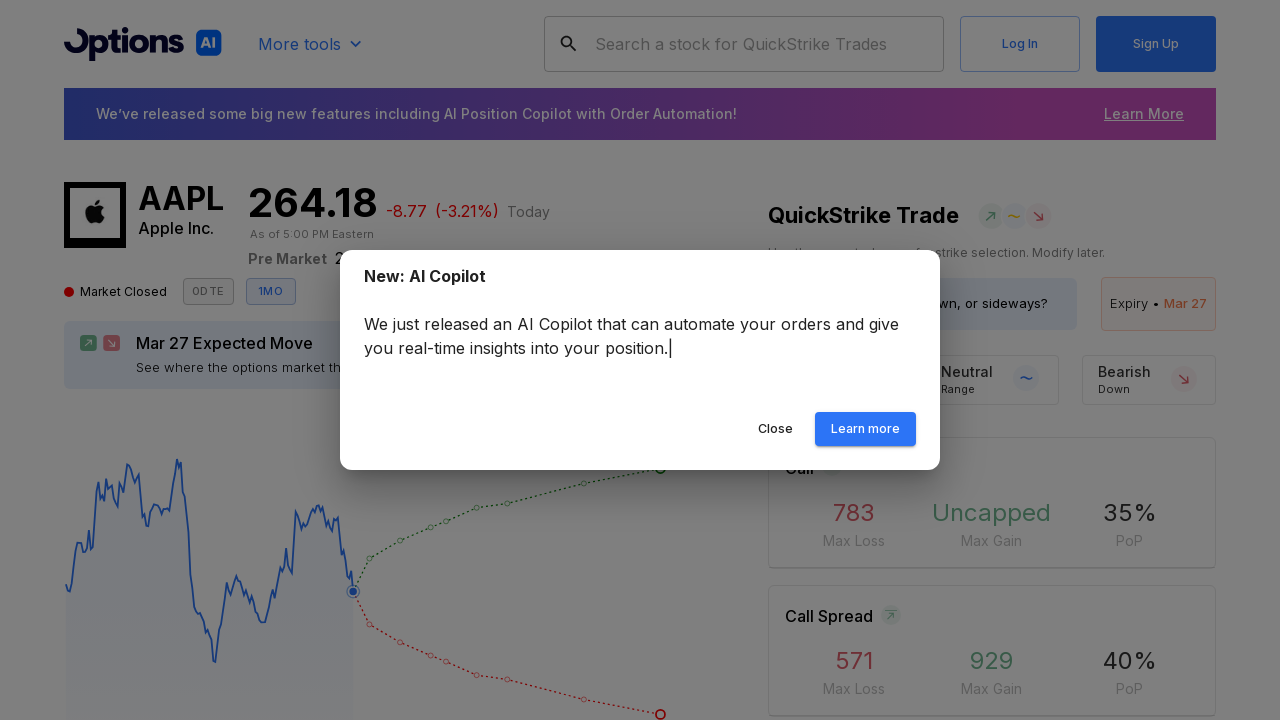

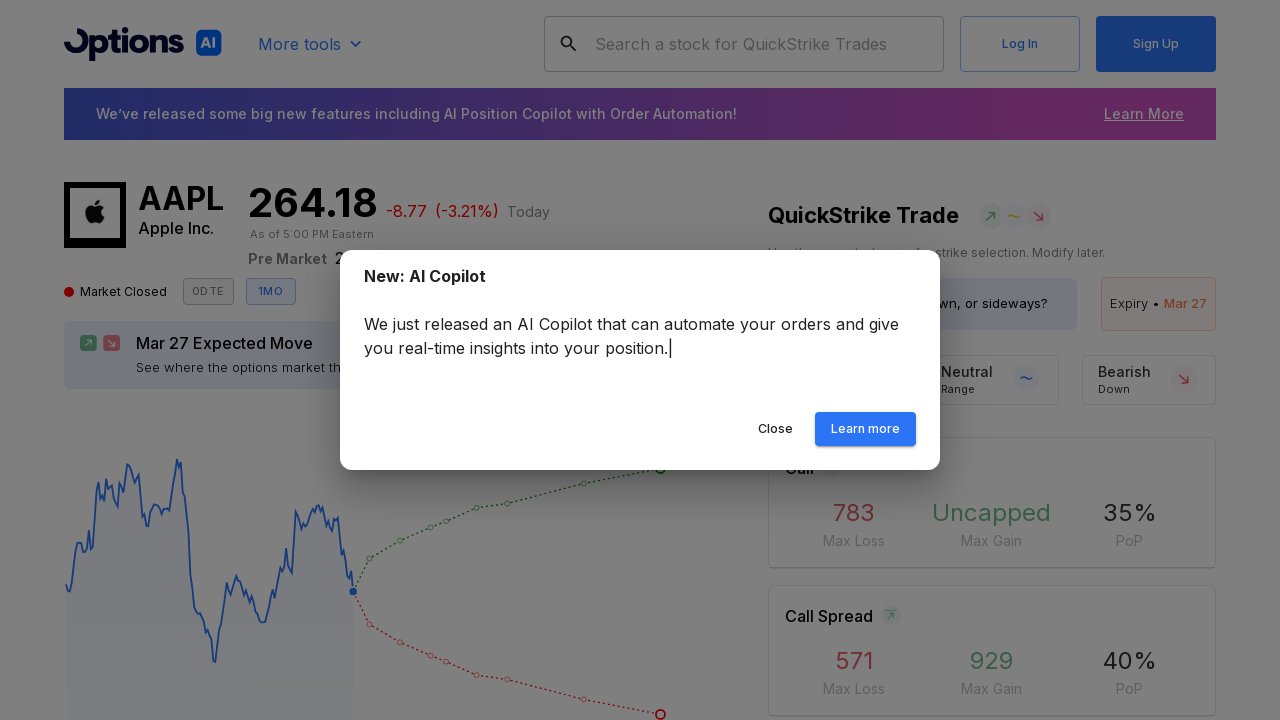